Navigates through a paginated table, clicking through each page and reading vegetable names and prices from each row

Starting URL: https://rahulshettyacademy.com/seleniumPractise/#/offers

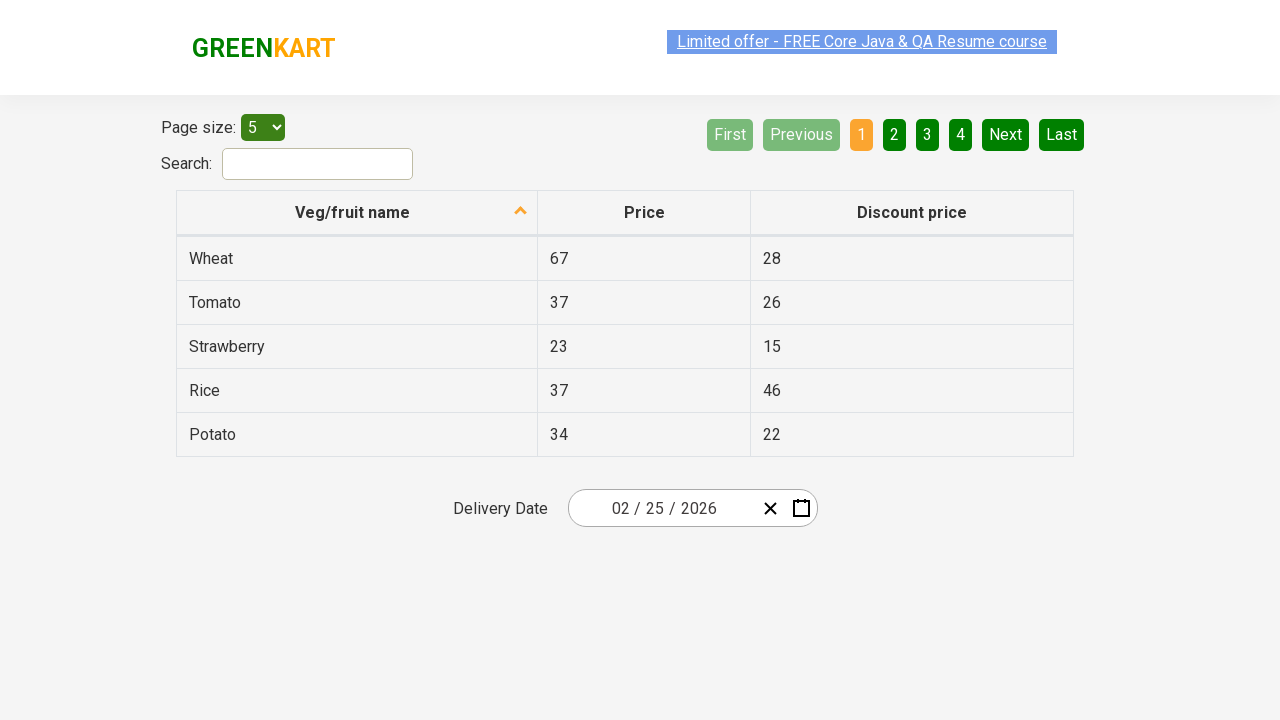

Located all pagination list items
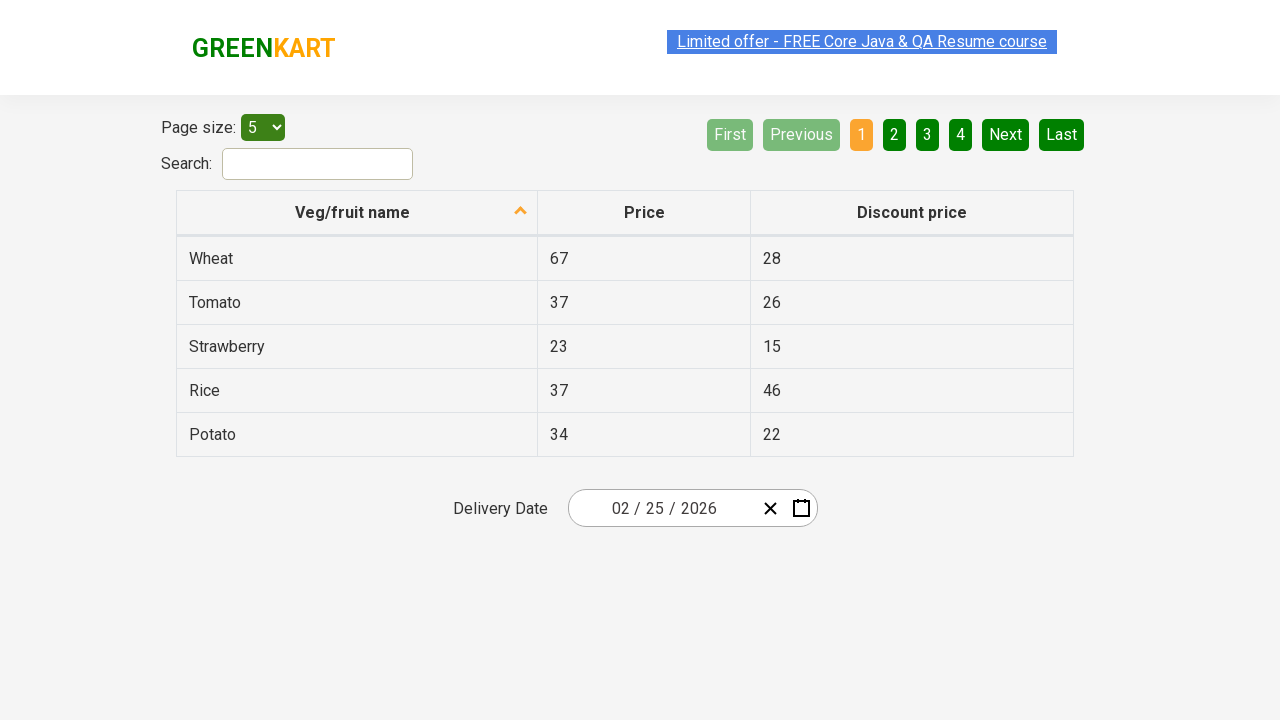

Calculated total page count from pagination elements
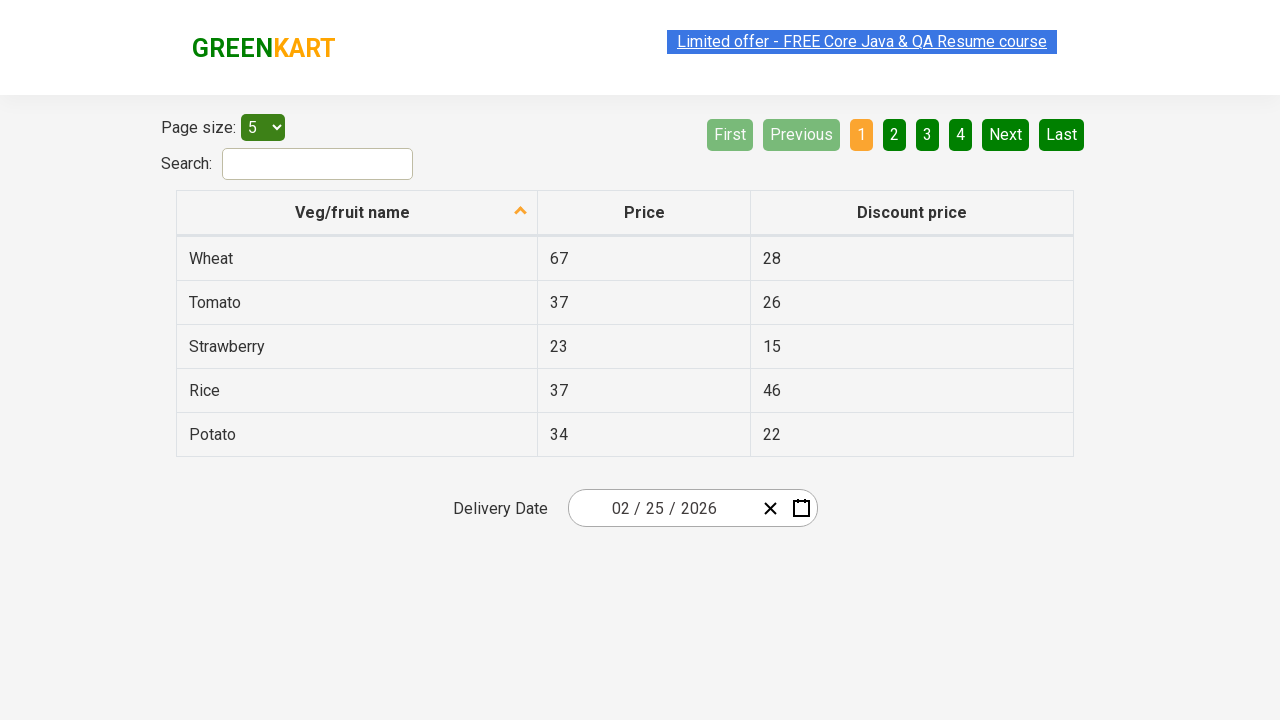

Counted total rows in vegetable table
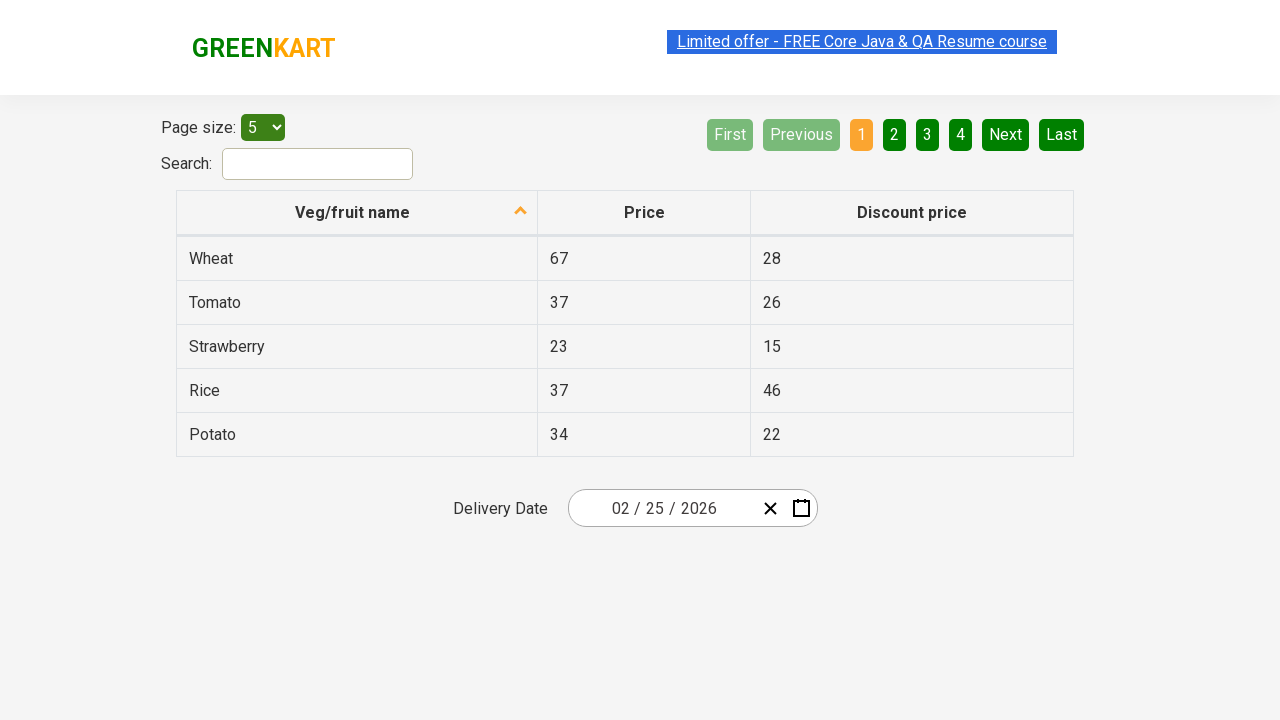

Counted total columns in vegetable table
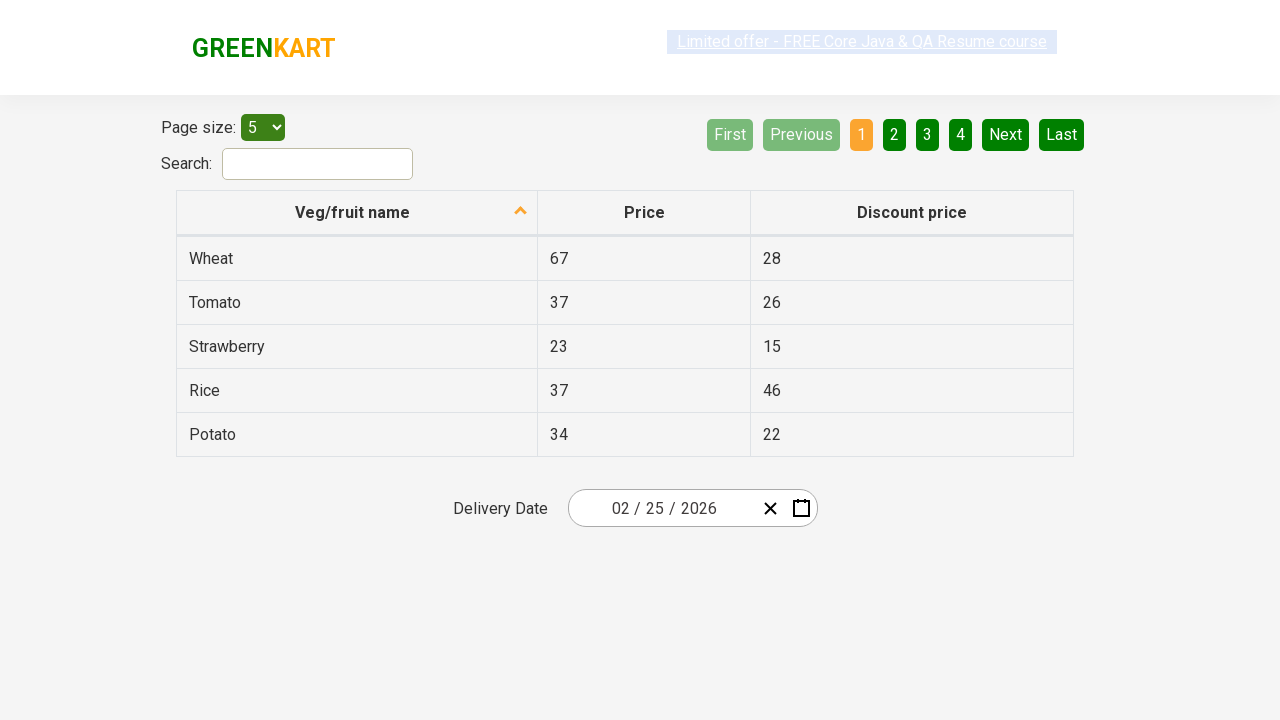

Clicked on pagination page 2 at (894, 134) on //li/a/span[text()='2']
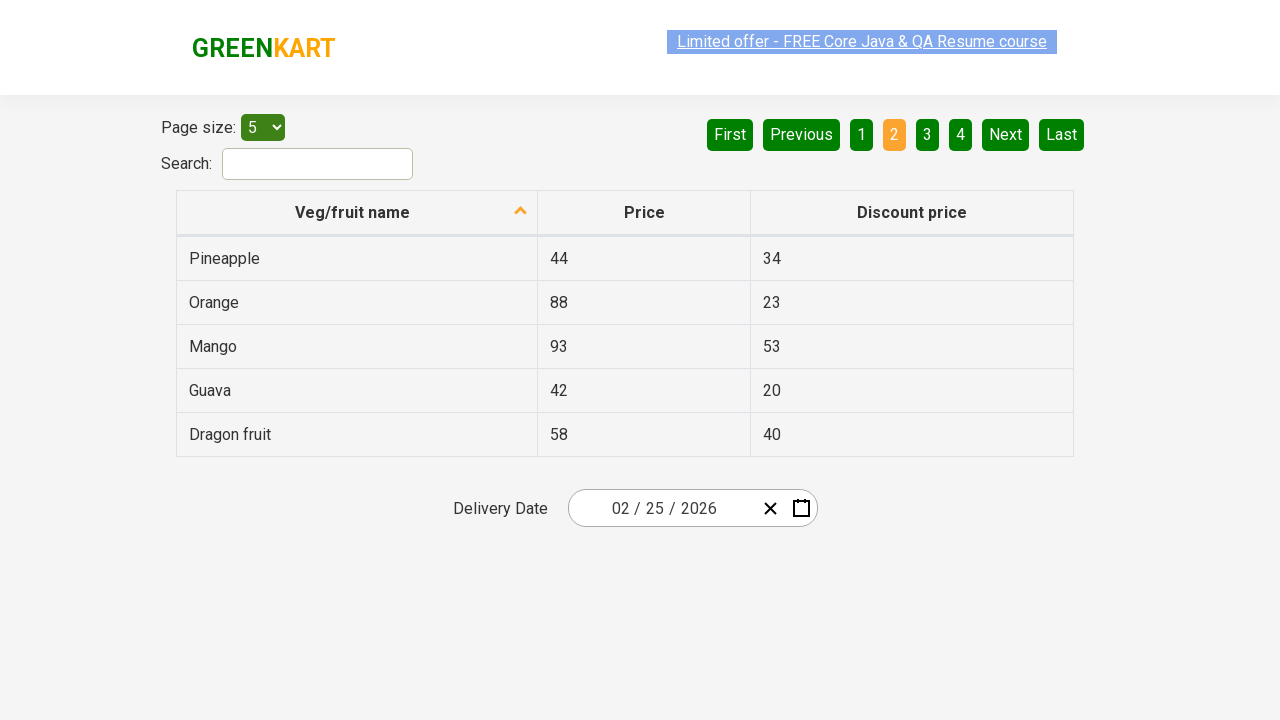

Waited for table to update after navigating to page 2
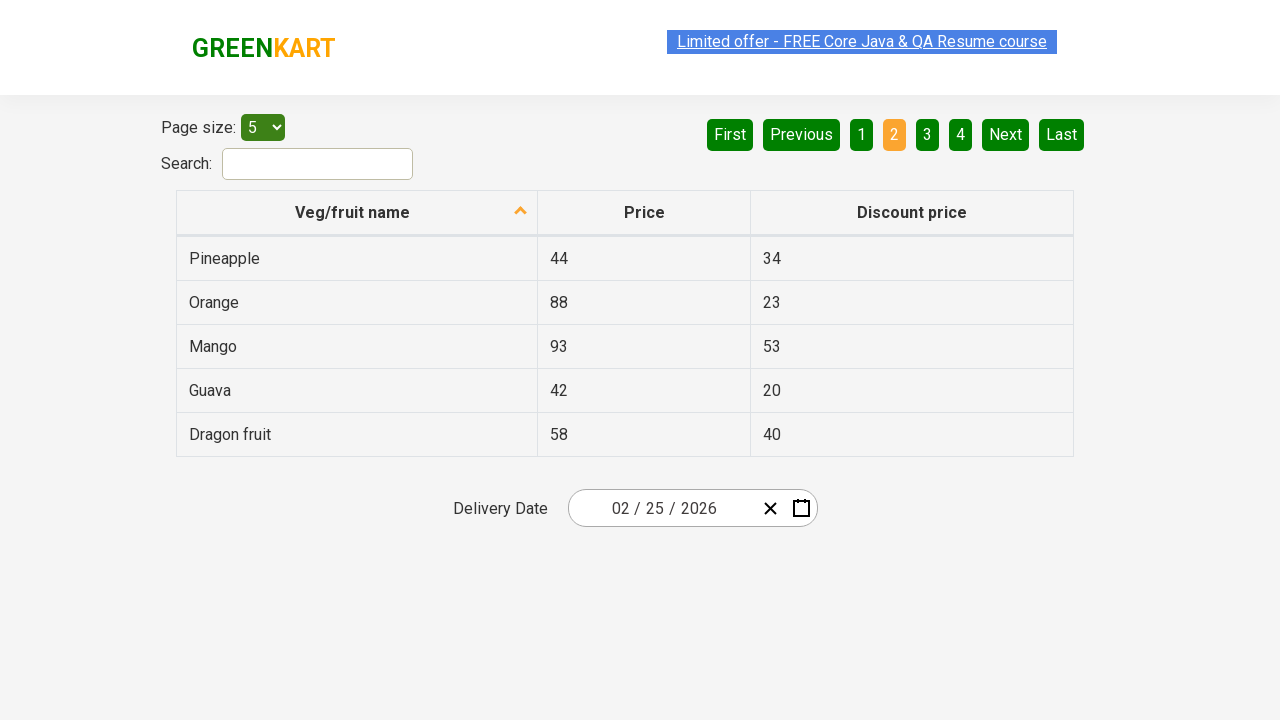

Read vegetable name 'Pineapple' from page 2 row 1
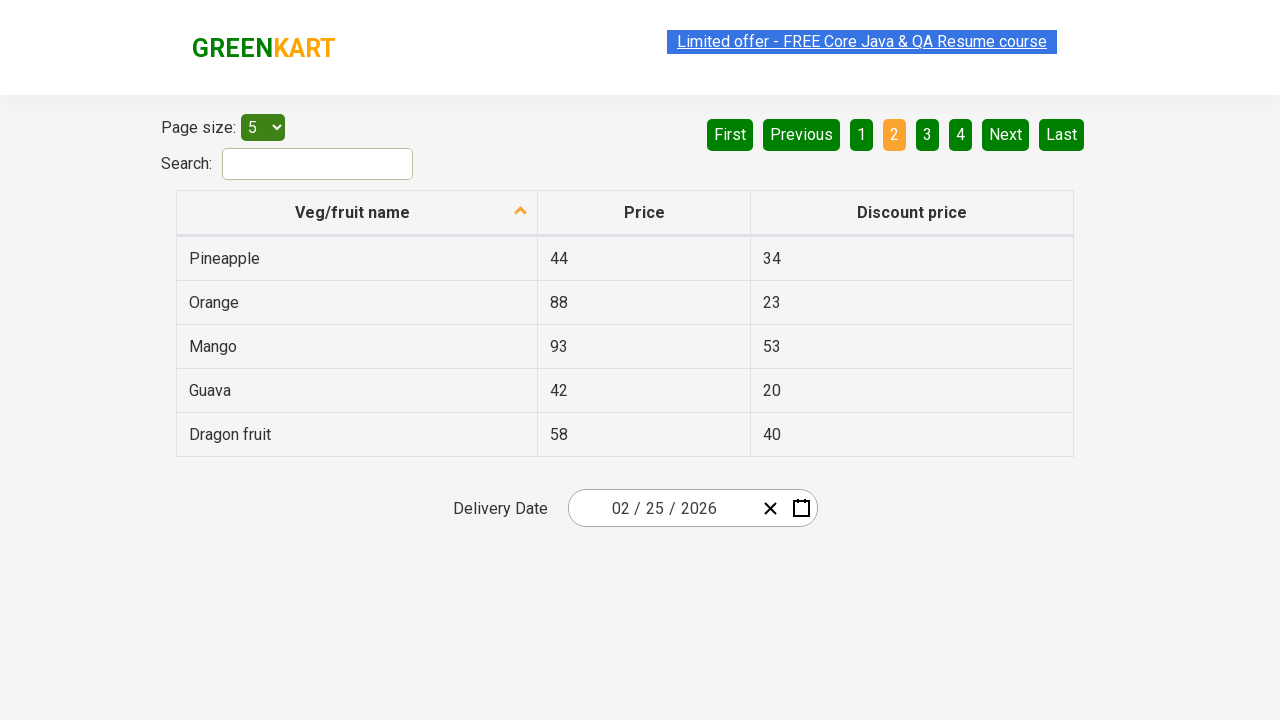

Read price '44' for vegetable from page 2 row 1
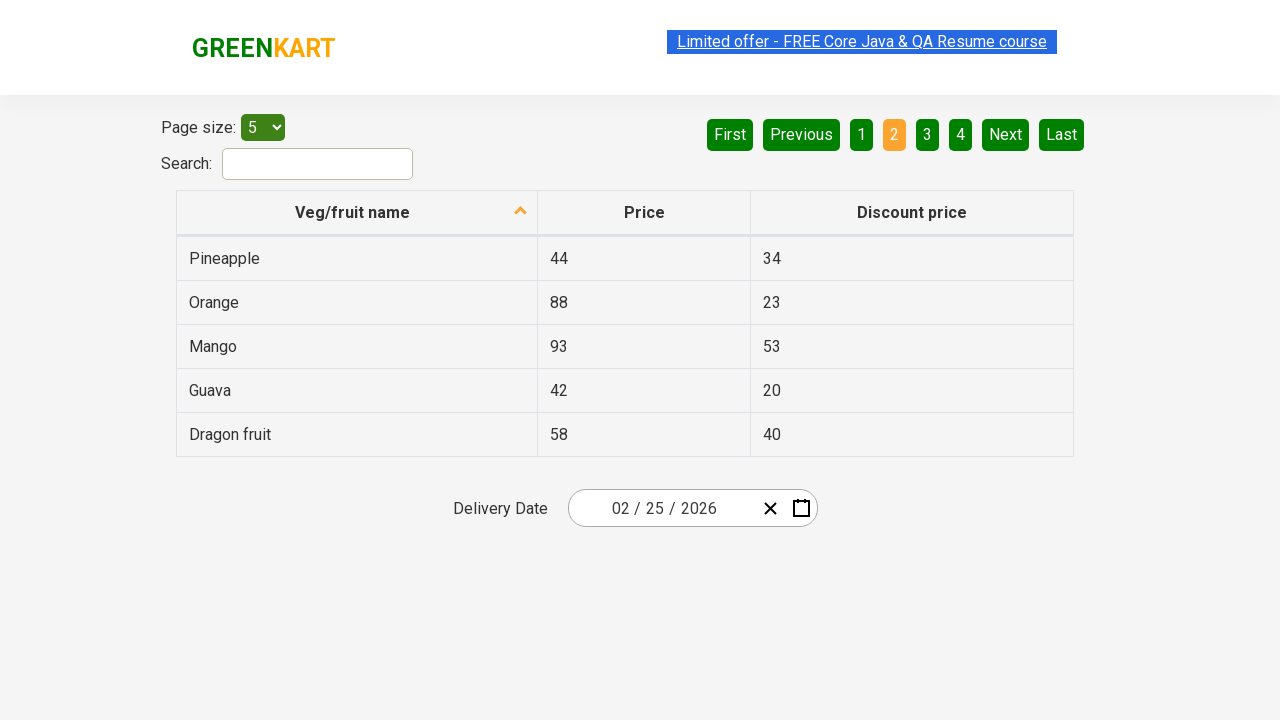

Read vegetable name 'Orange' from page 2 row 2
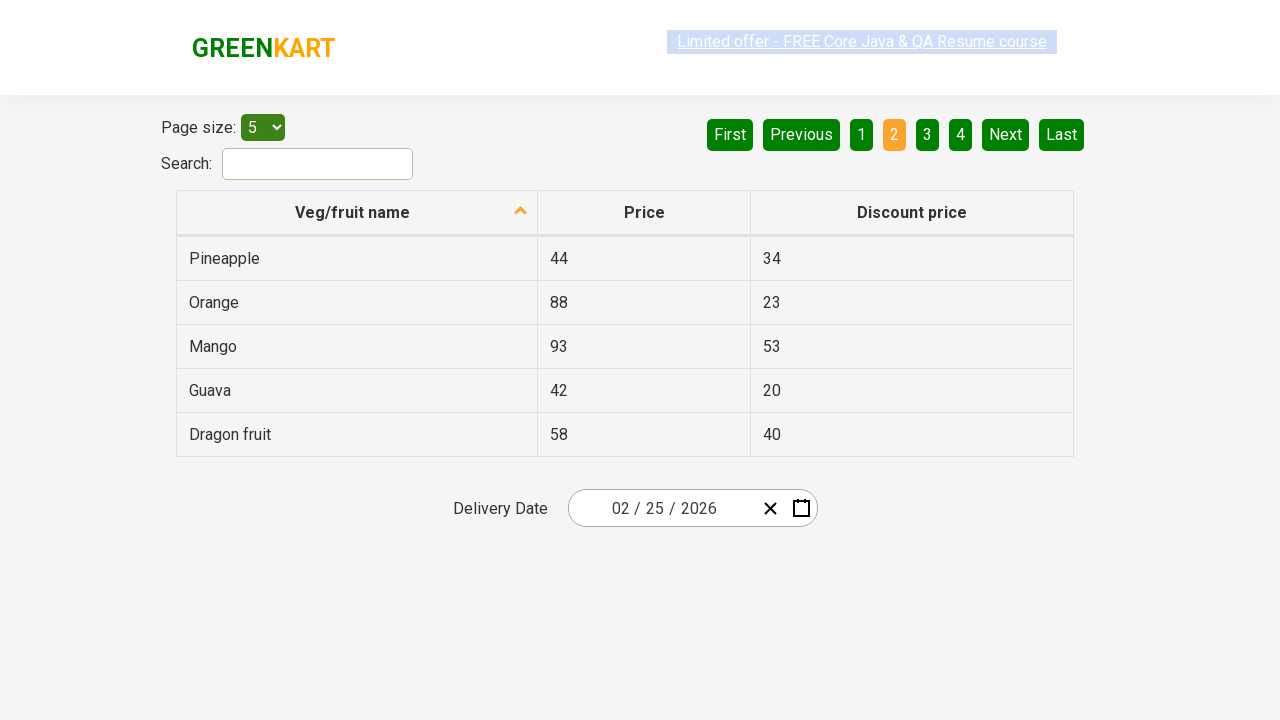

Read price '88' for vegetable from page 2 row 2
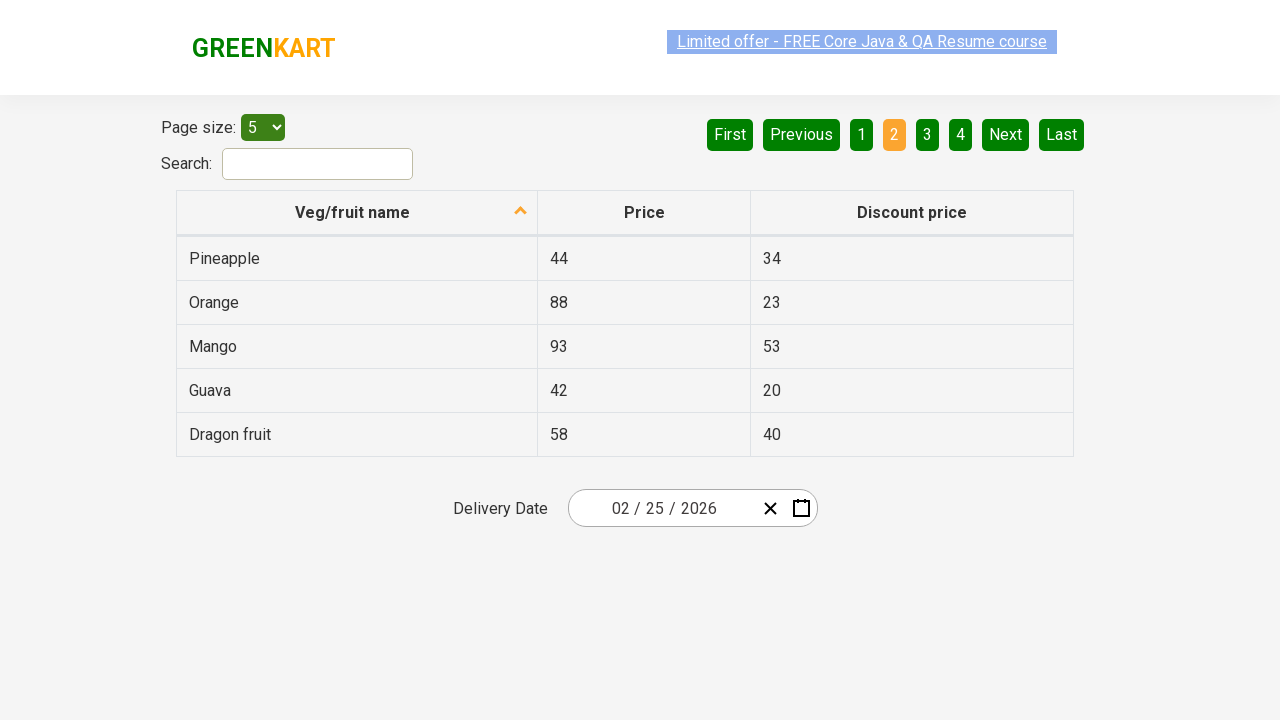

Read vegetable name 'Mango' from page 2 row 3
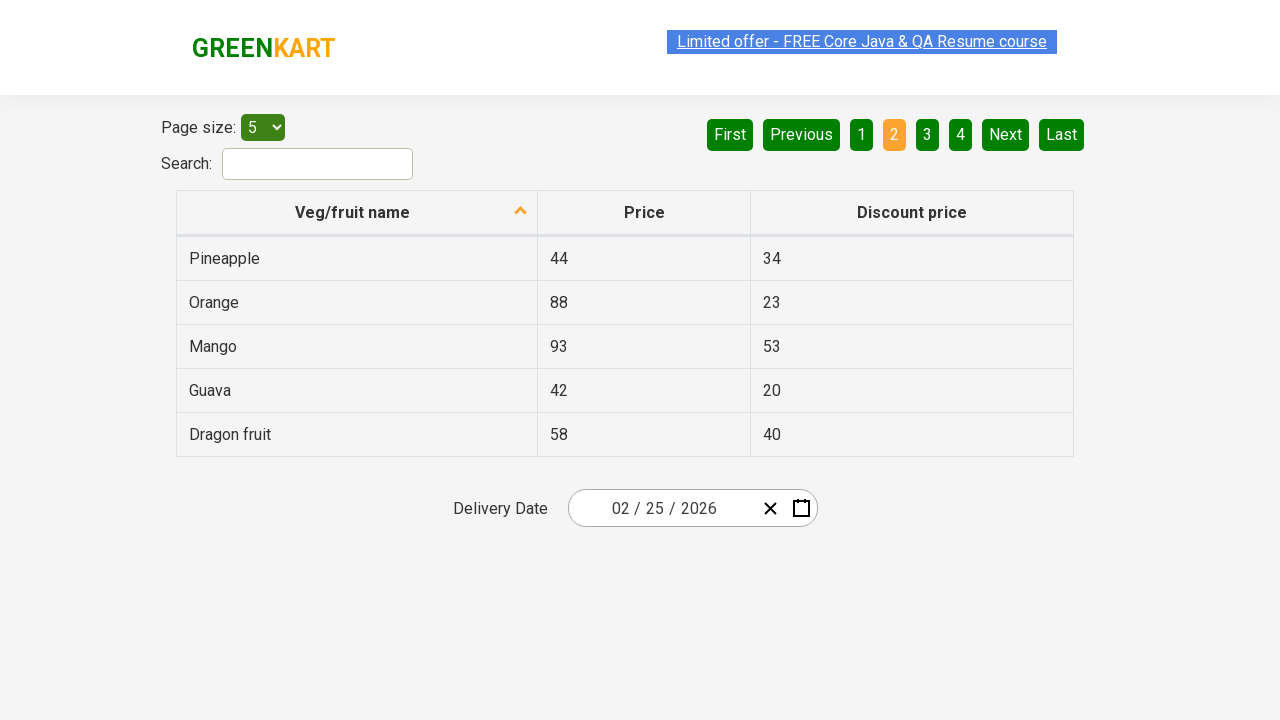

Read price '93' for vegetable from page 2 row 3
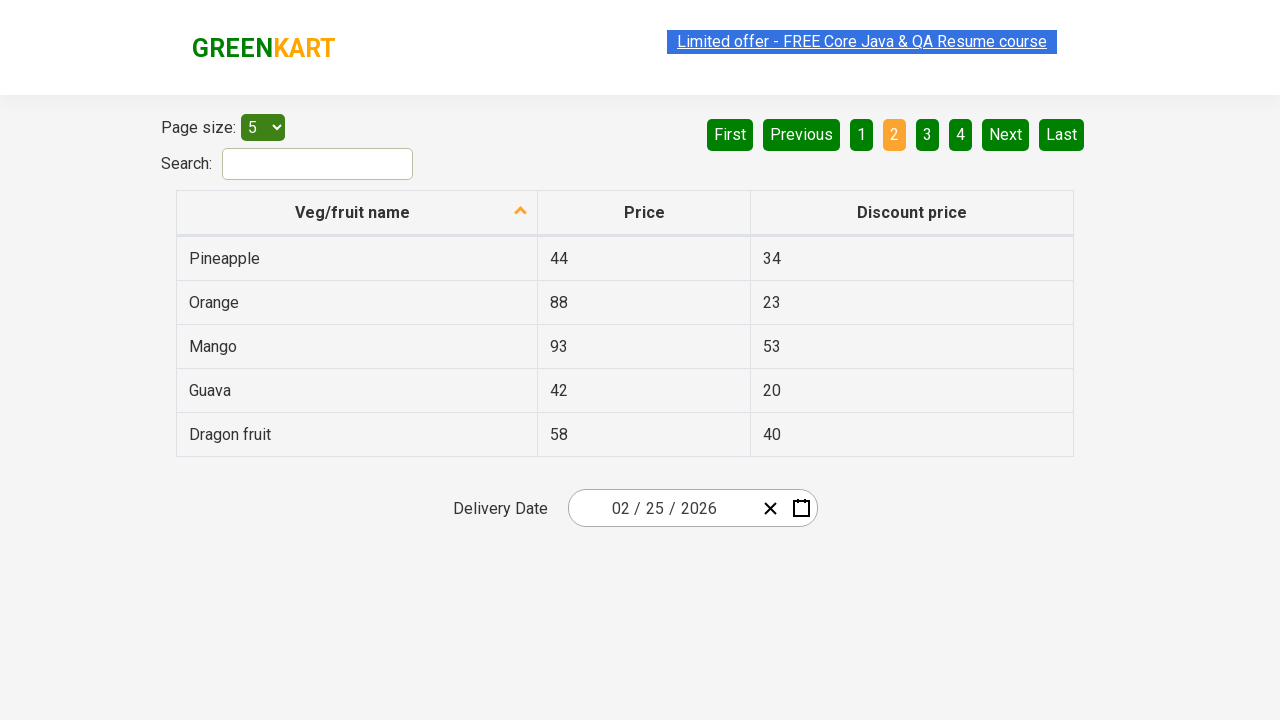

Read vegetable name 'Guava' from page 2 row 4
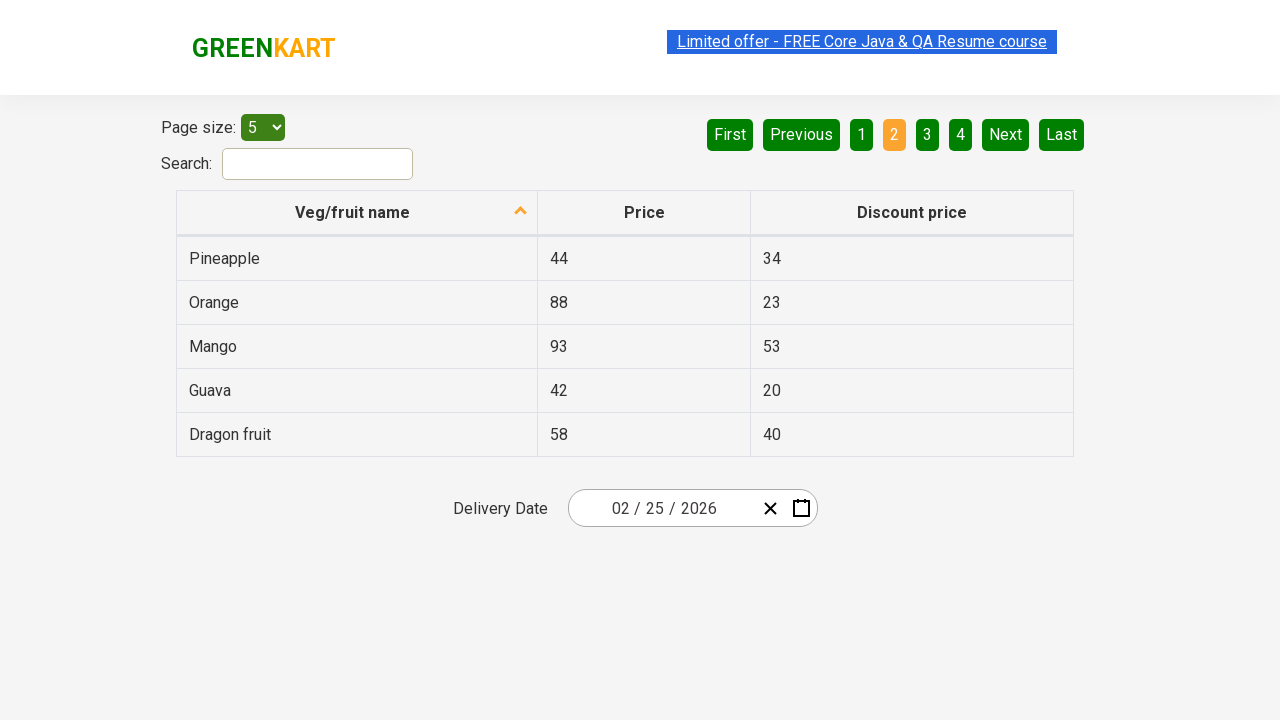

Read price '42' for vegetable from page 2 row 4
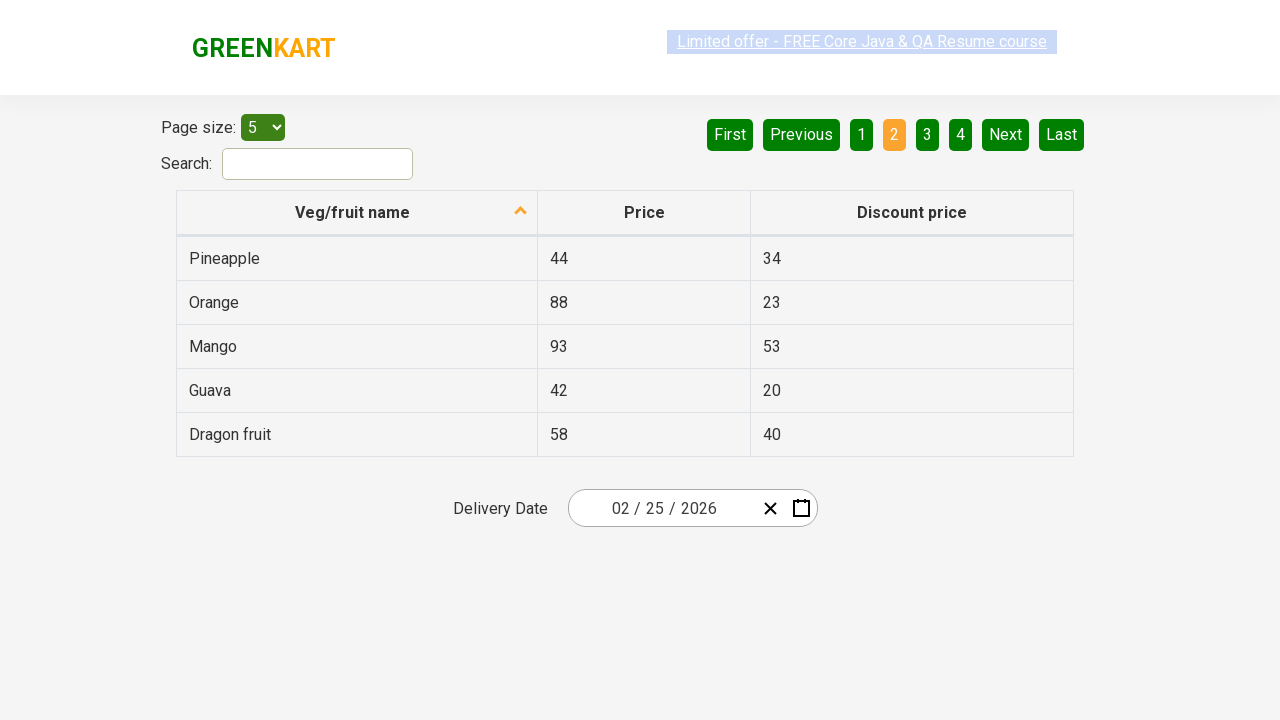

Clicked on pagination page 3 at (928, 134) on //li/a/span[text()='3']
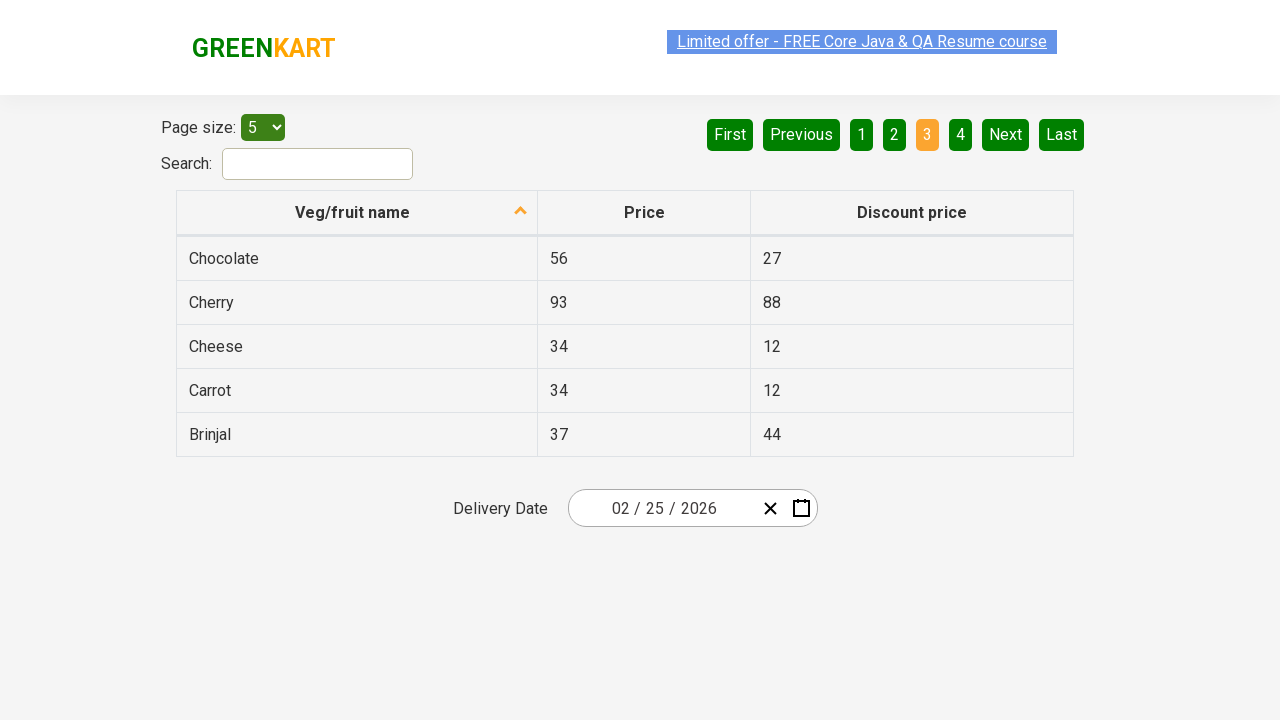

Waited for table to update after navigating to page 3
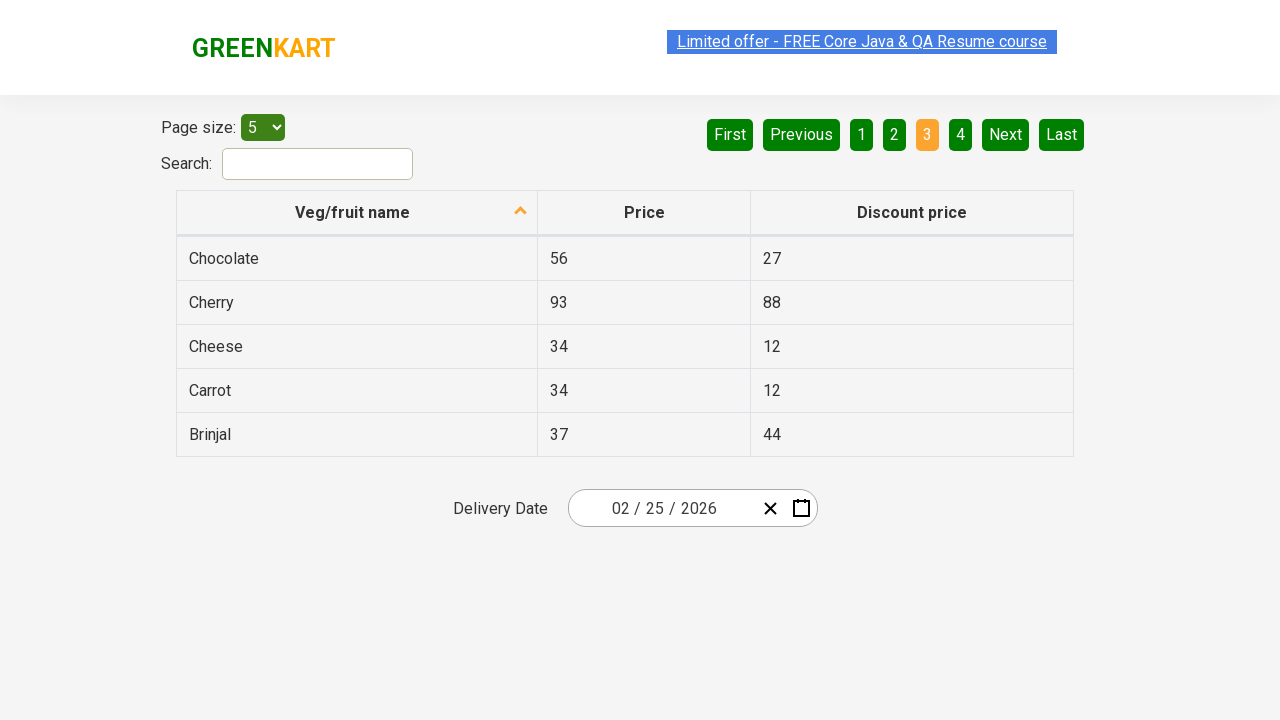

Read vegetable name 'Chocolate' from page 3 row 1
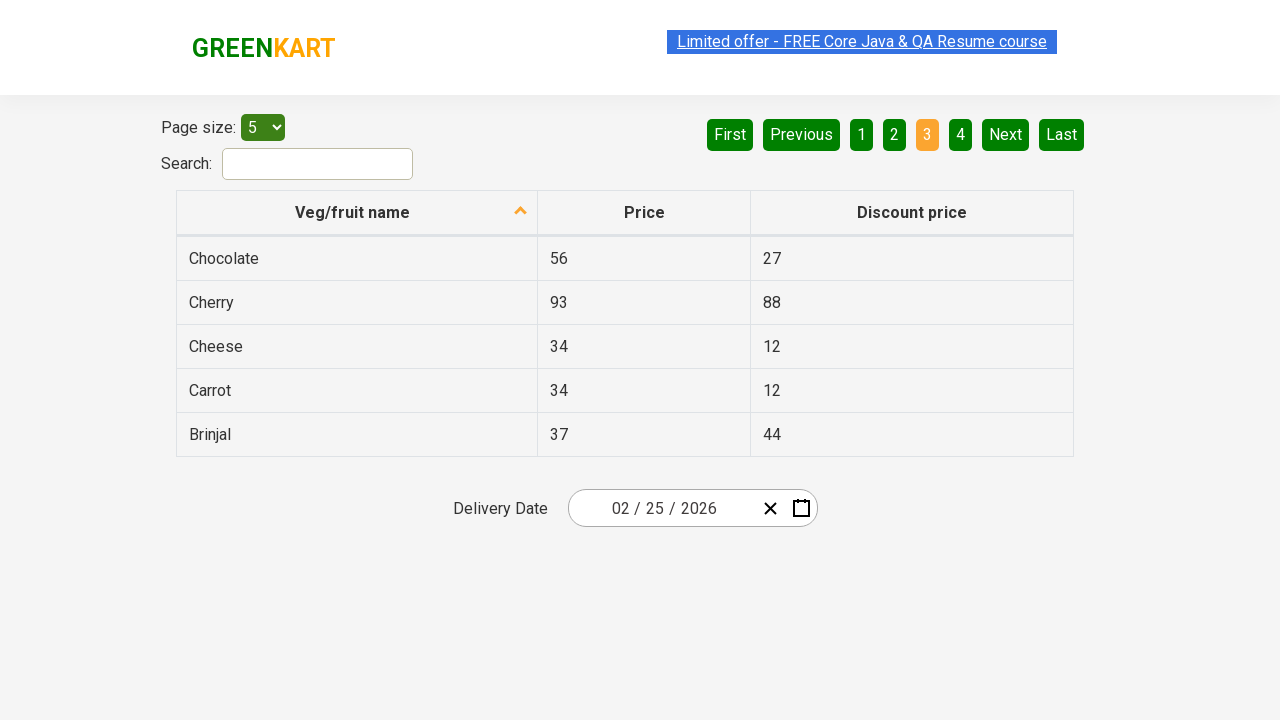

Read price '56' for vegetable from page 3 row 1
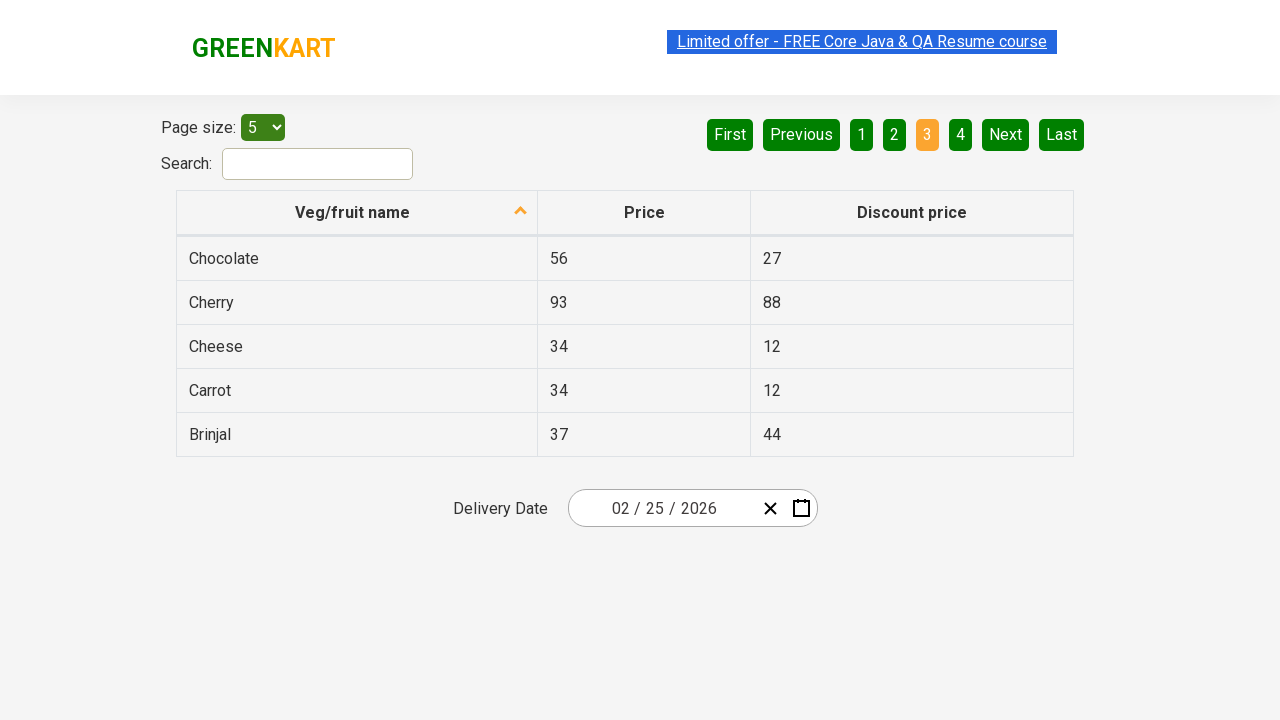

Read vegetable name 'Cherry' from page 3 row 2
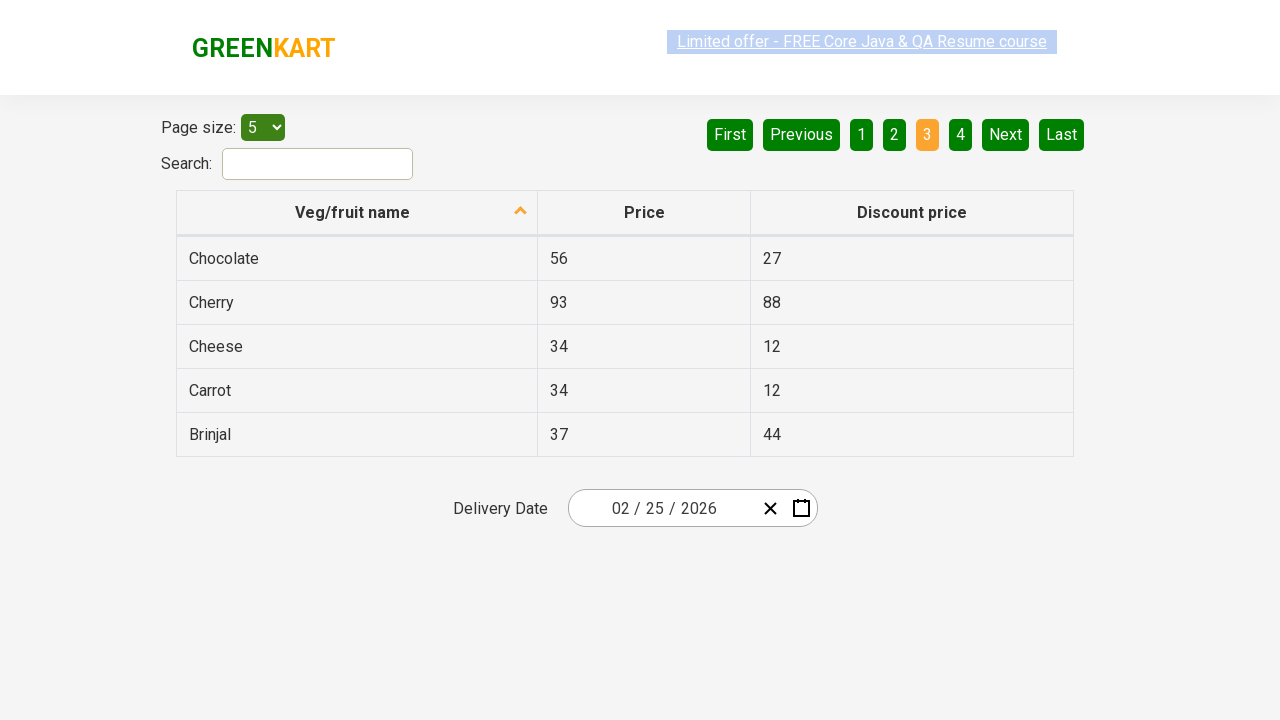

Read price '93' for vegetable from page 3 row 2
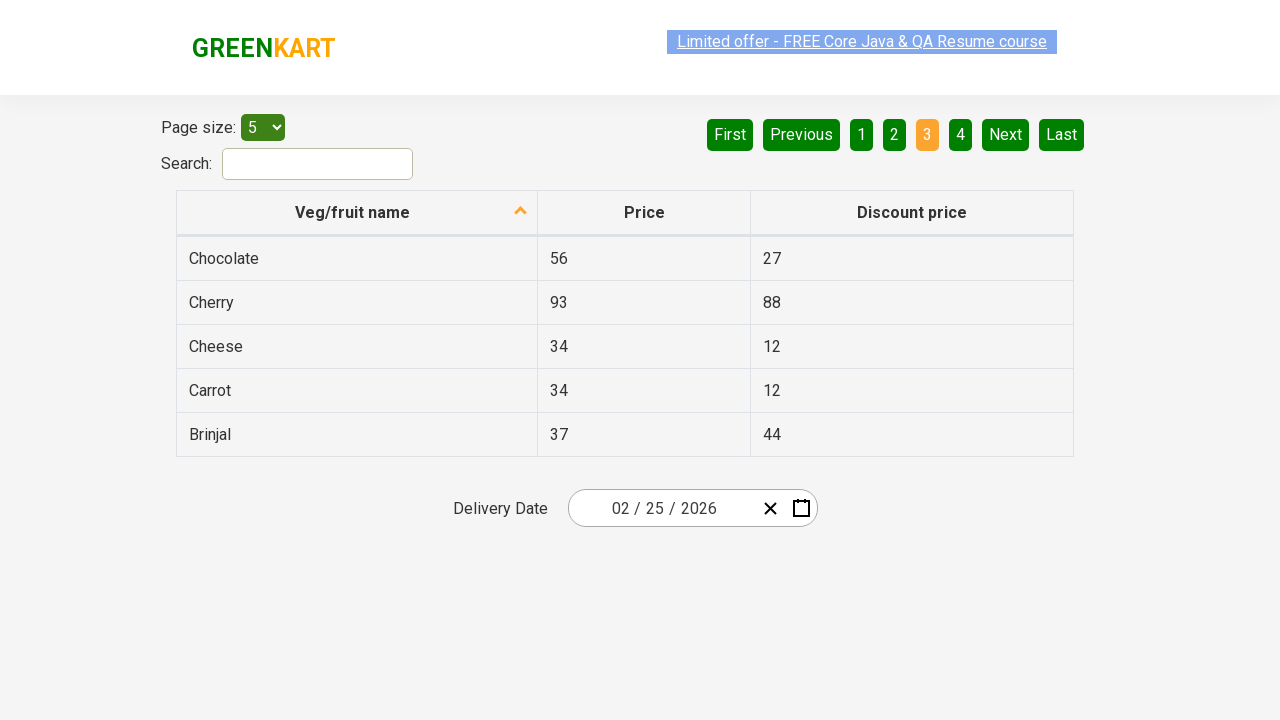

Read vegetable name 'Cheese' from page 3 row 3
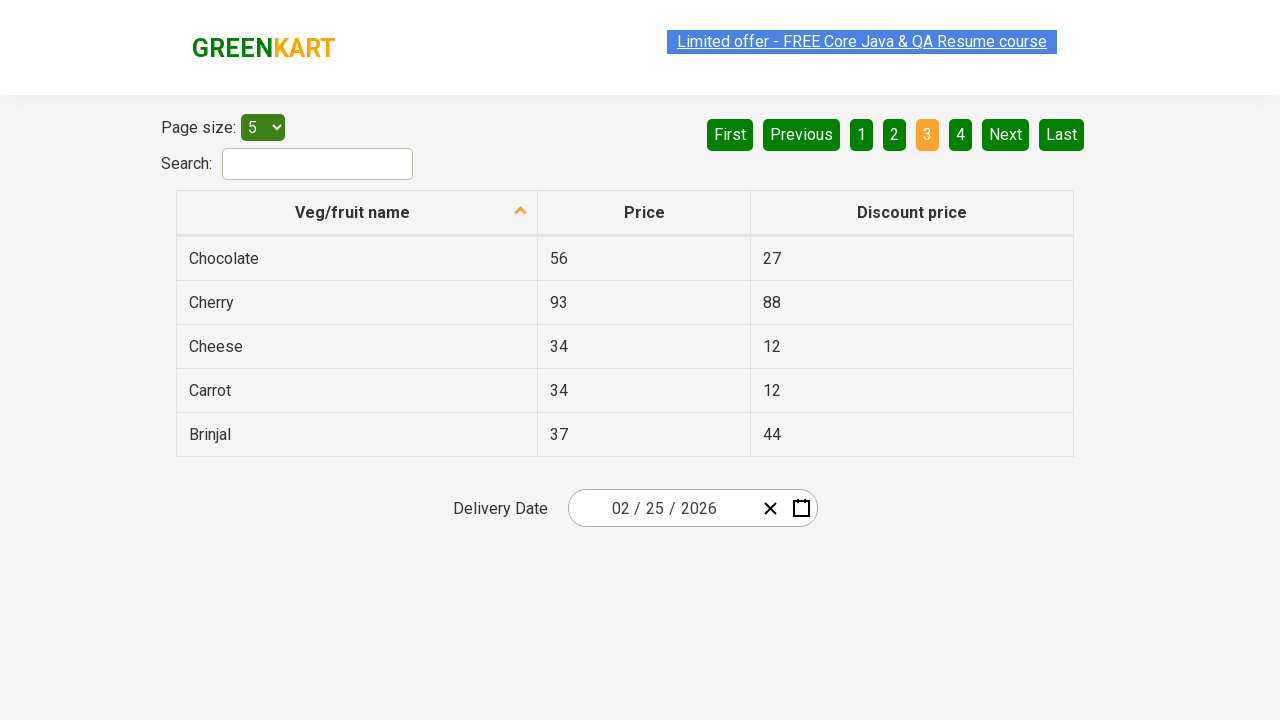

Read price '34' for vegetable from page 3 row 3
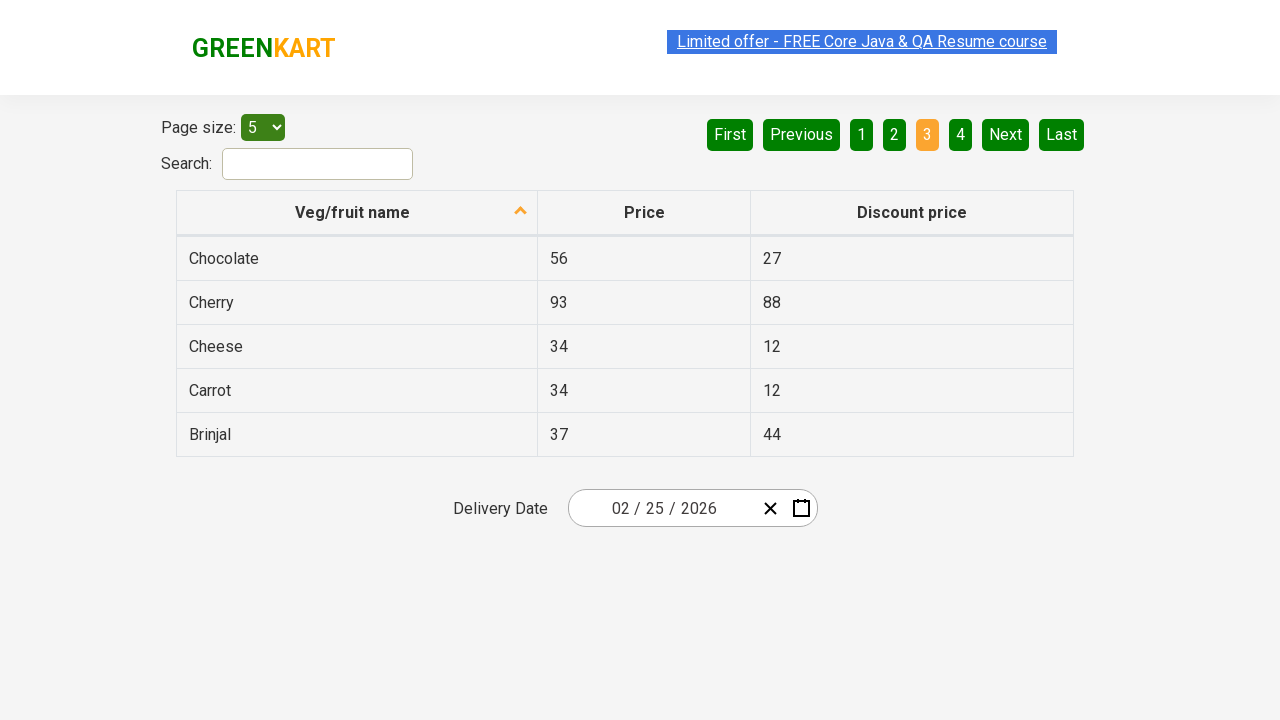

Read vegetable name 'Carrot' from page 3 row 4
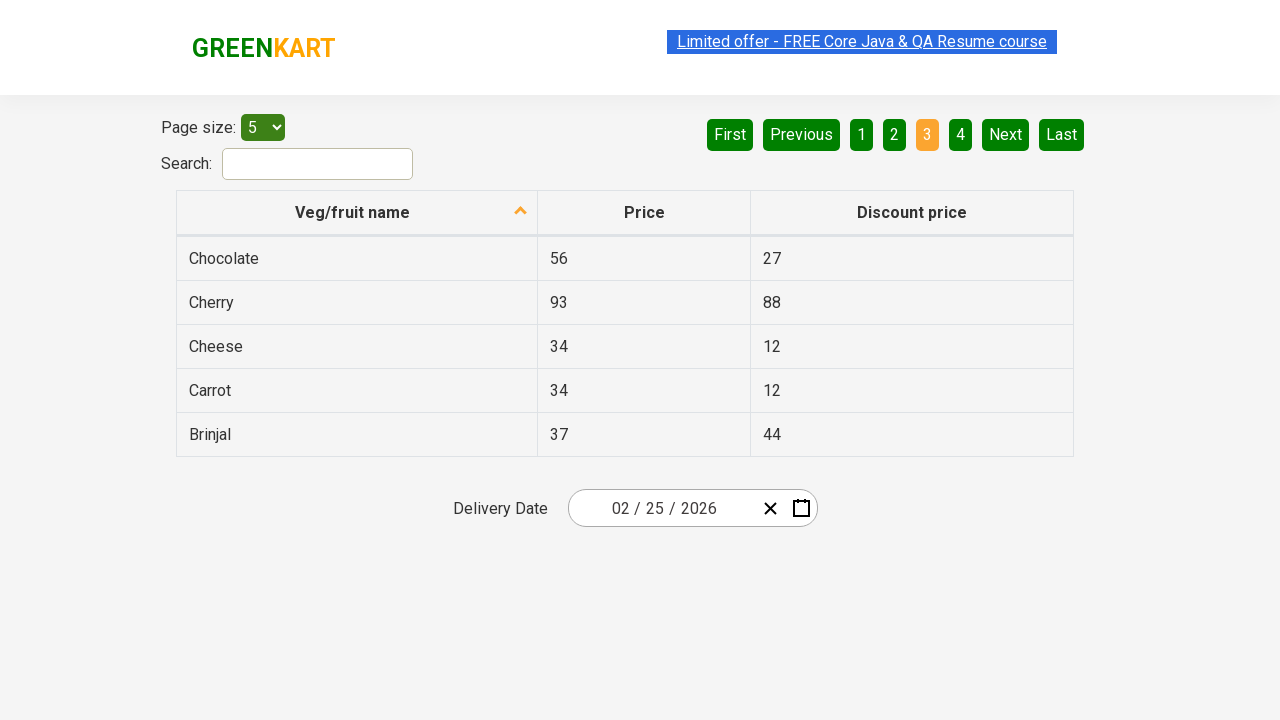

Read price '34' for vegetable from page 3 row 4
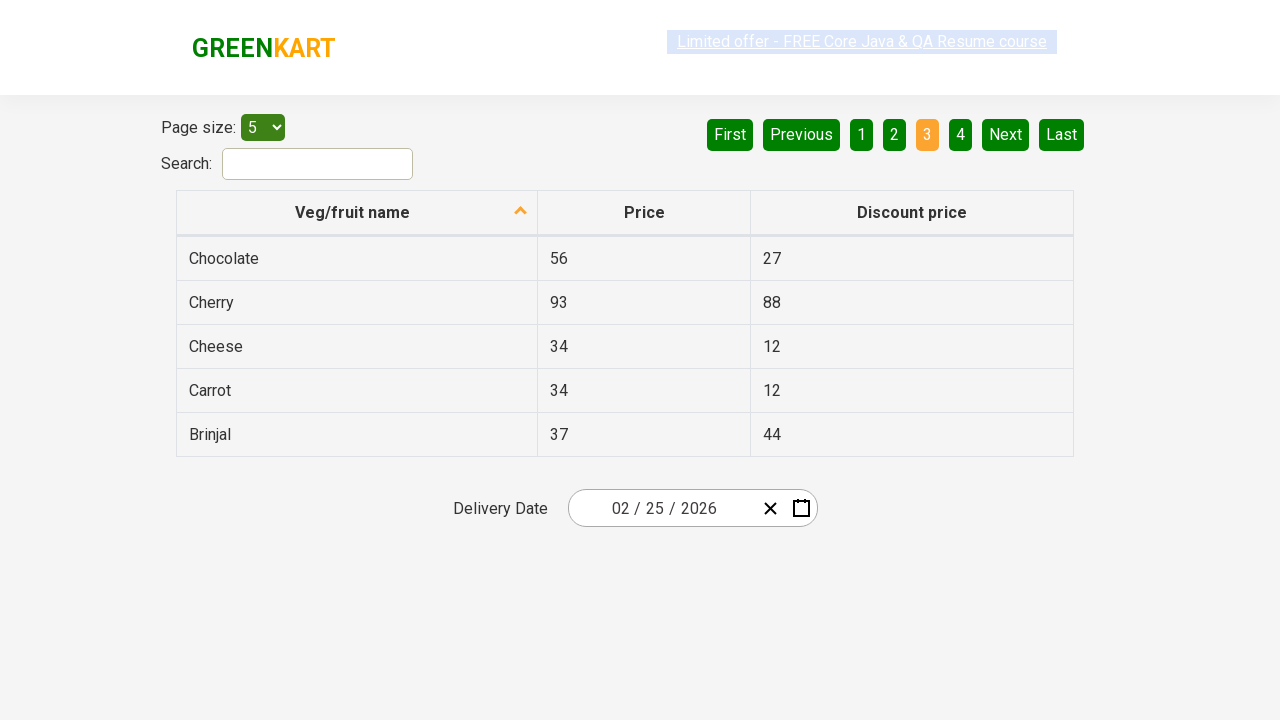

Clicked on pagination page 4 at (960, 134) on //li/a/span[text()='4']
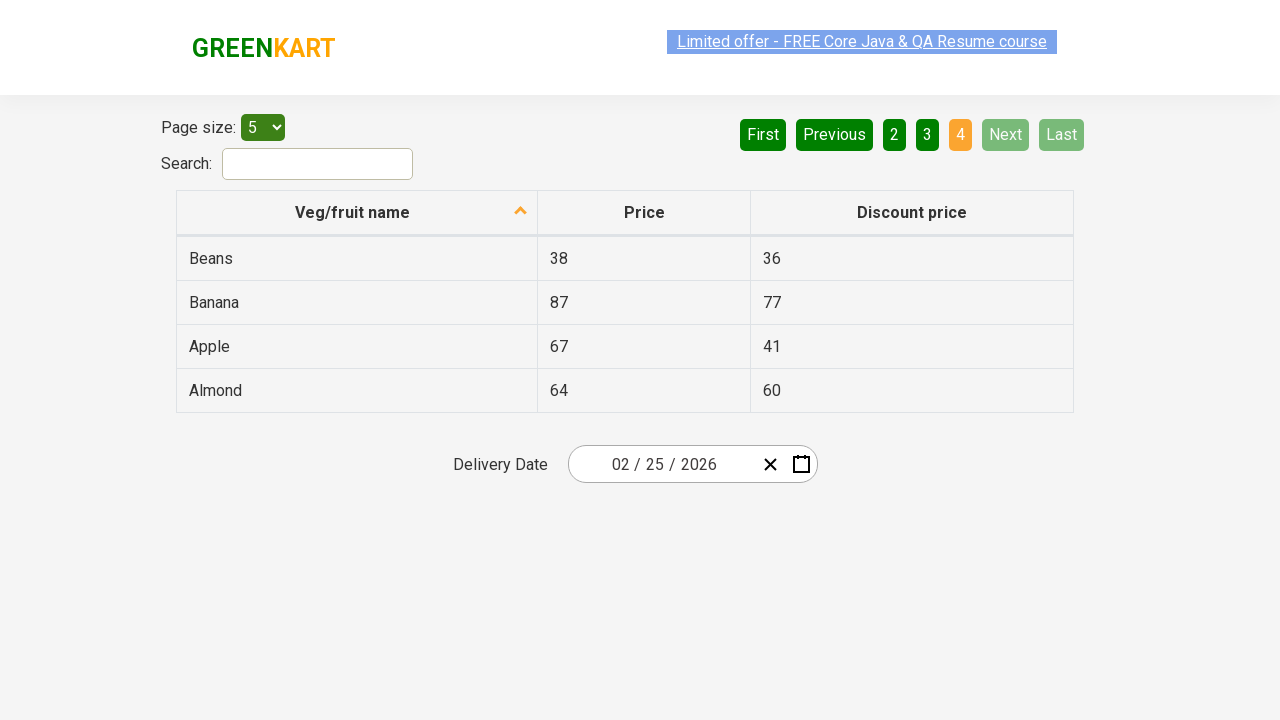

Waited for table to update after navigating to page 4
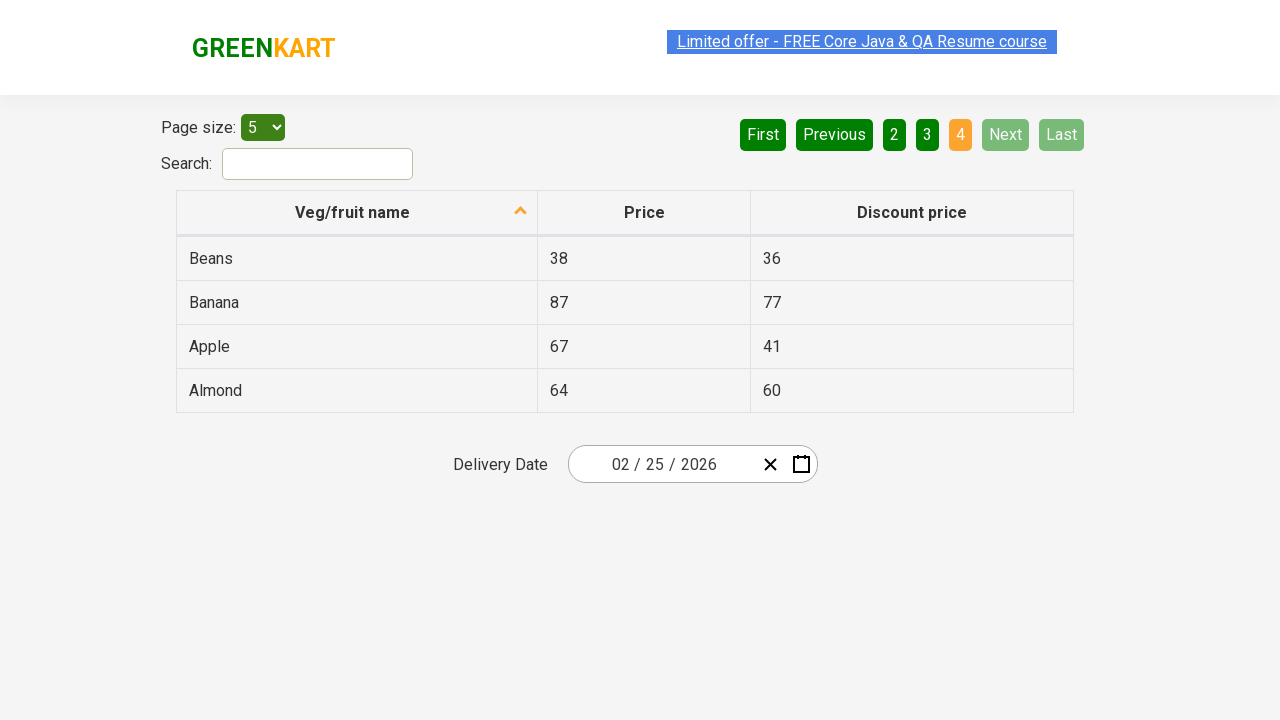

Read vegetable name 'Beans' from page 4 row 1
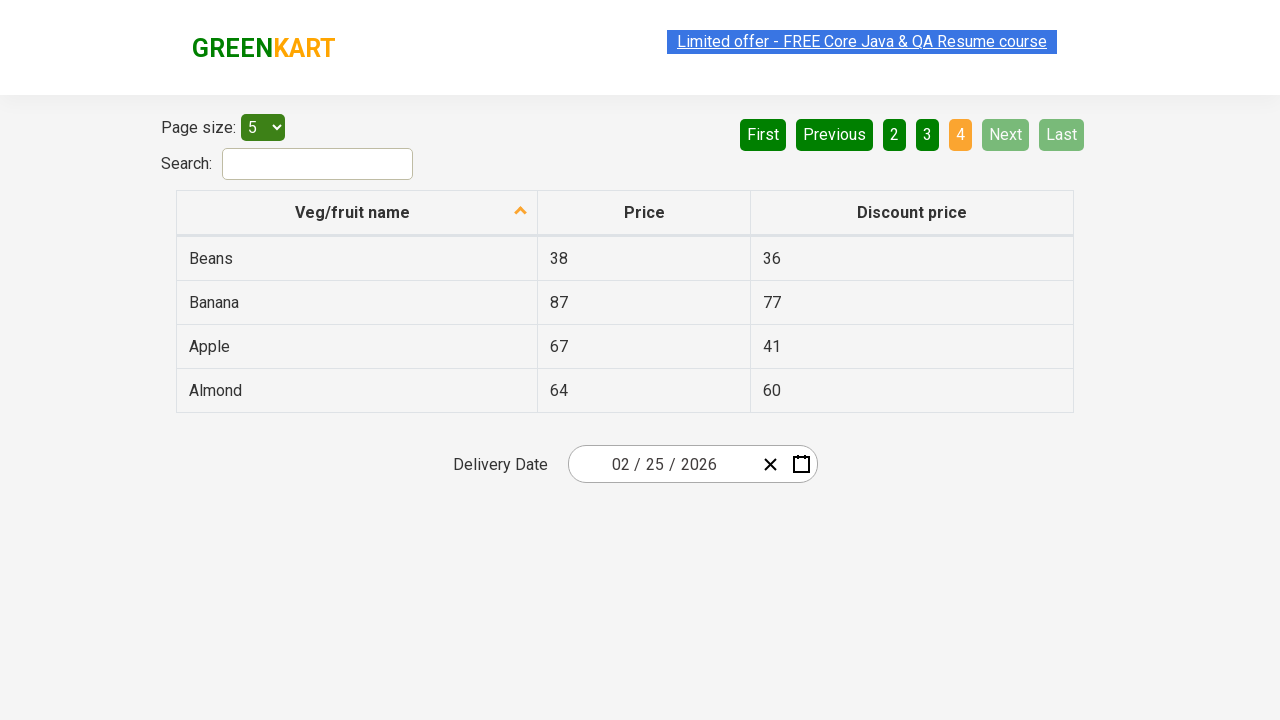

Read price '38' for vegetable from page 4 row 1
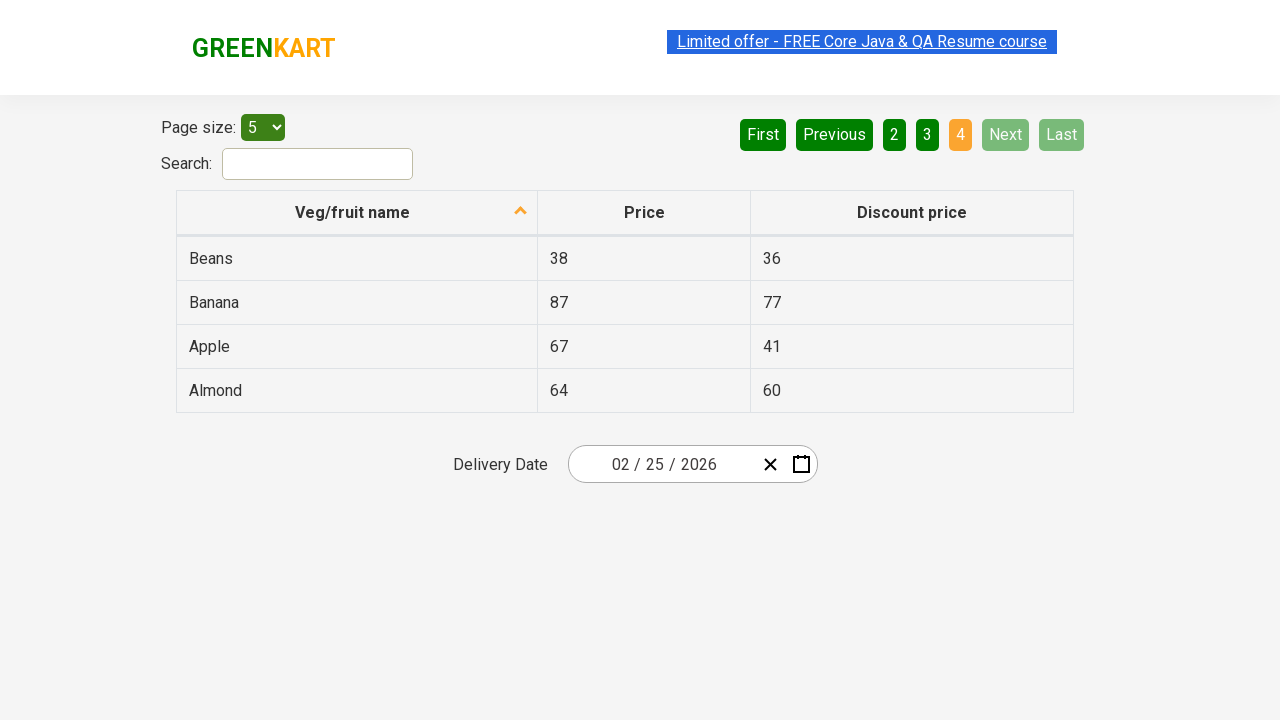

Read vegetable name 'Banana' from page 4 row 2
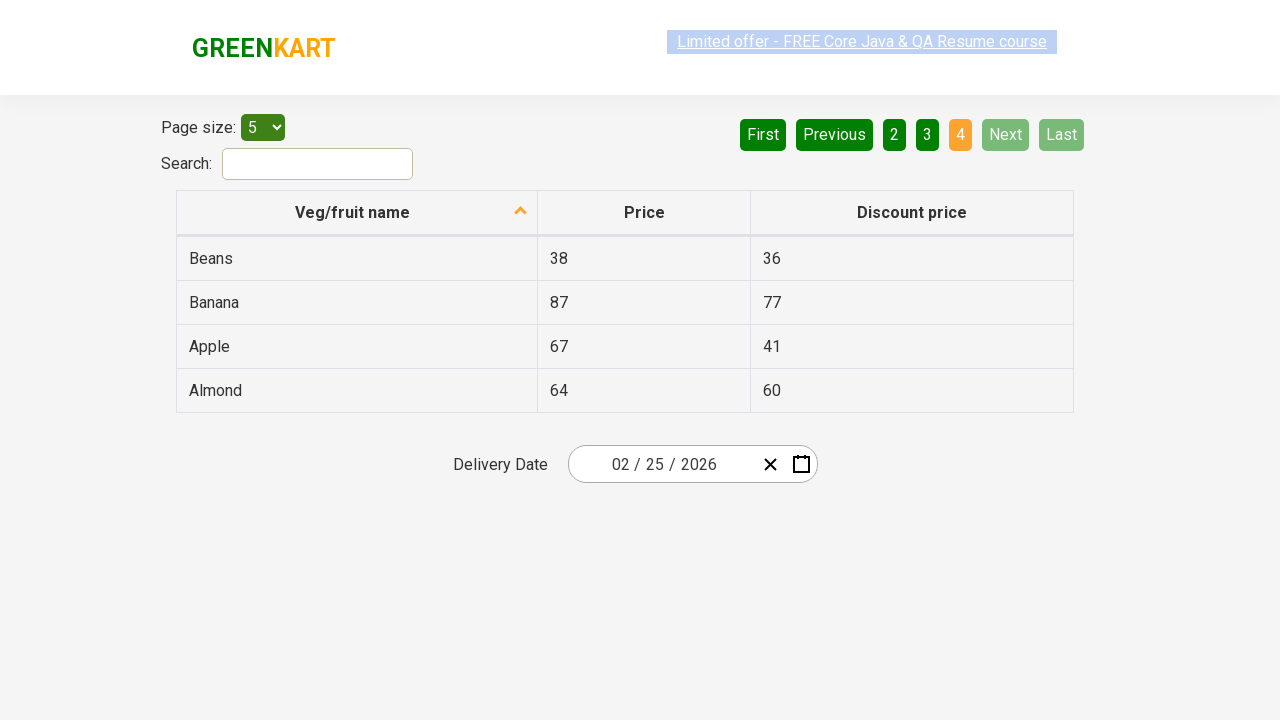

Read price '87' for vegetable from page 4 row 2
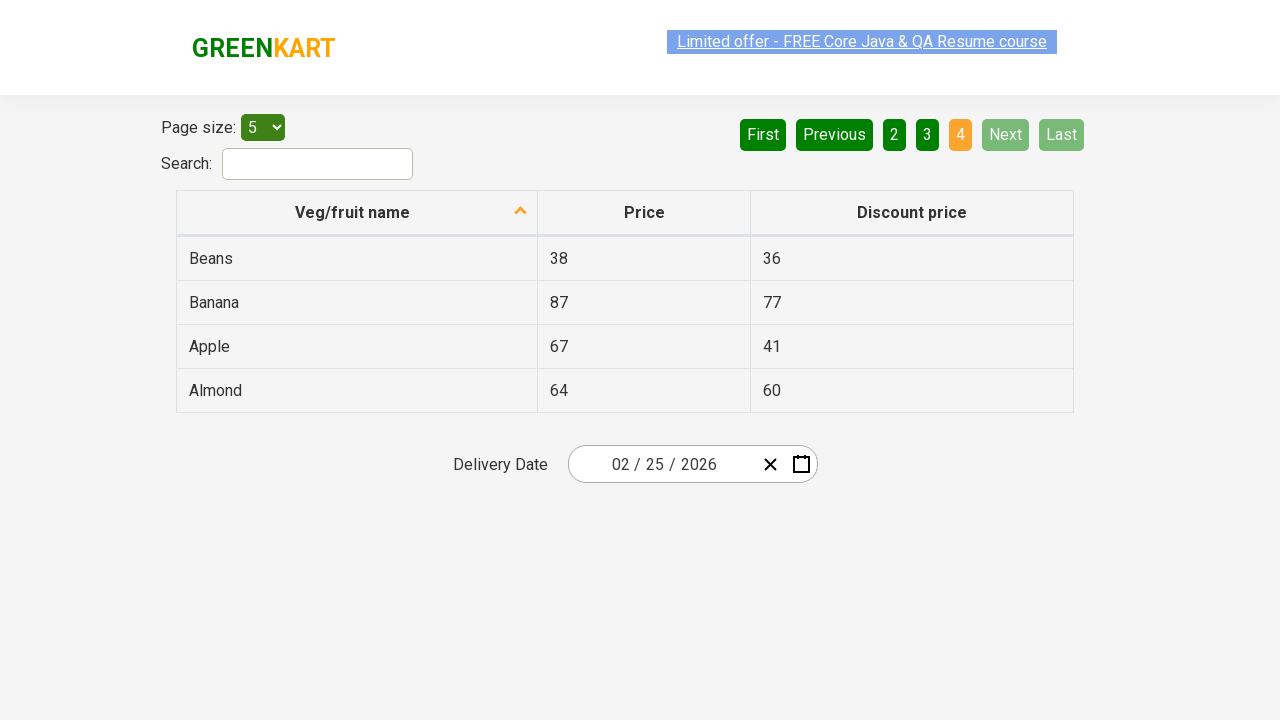

Read vegetable name 'Apple' from page 4 row 3
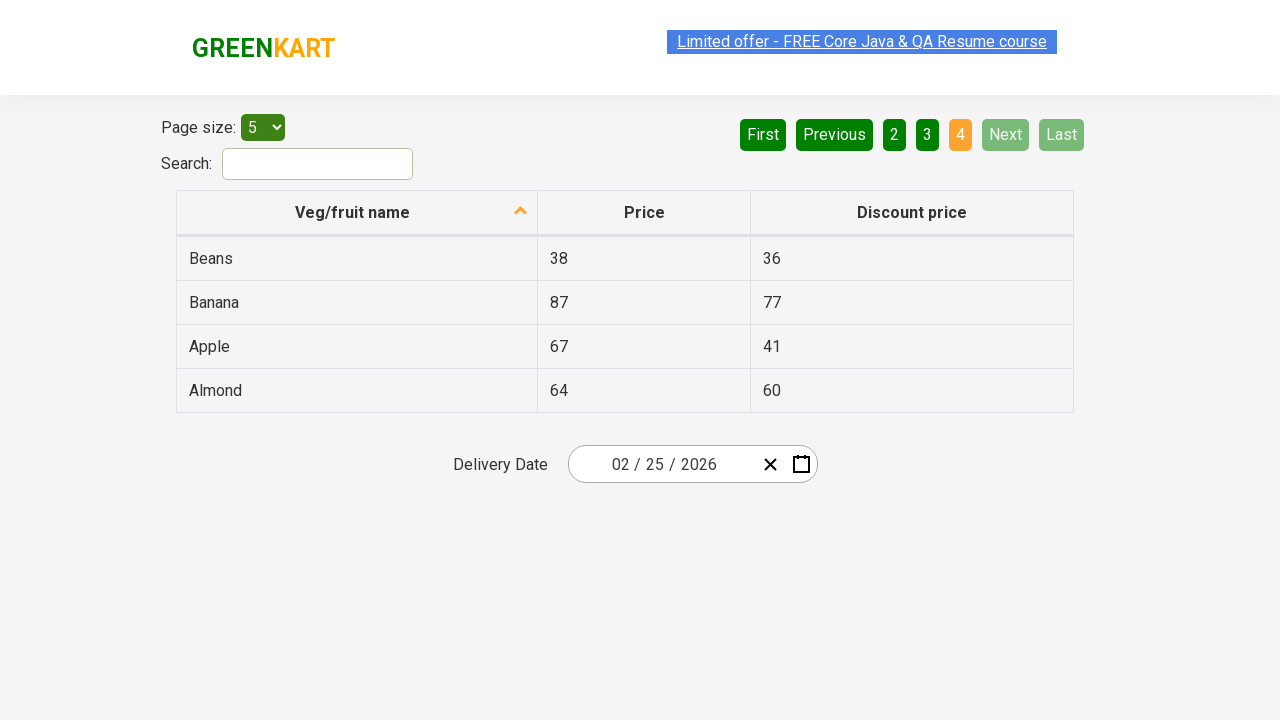

Read price '67' for vegetable from page 4 row 3
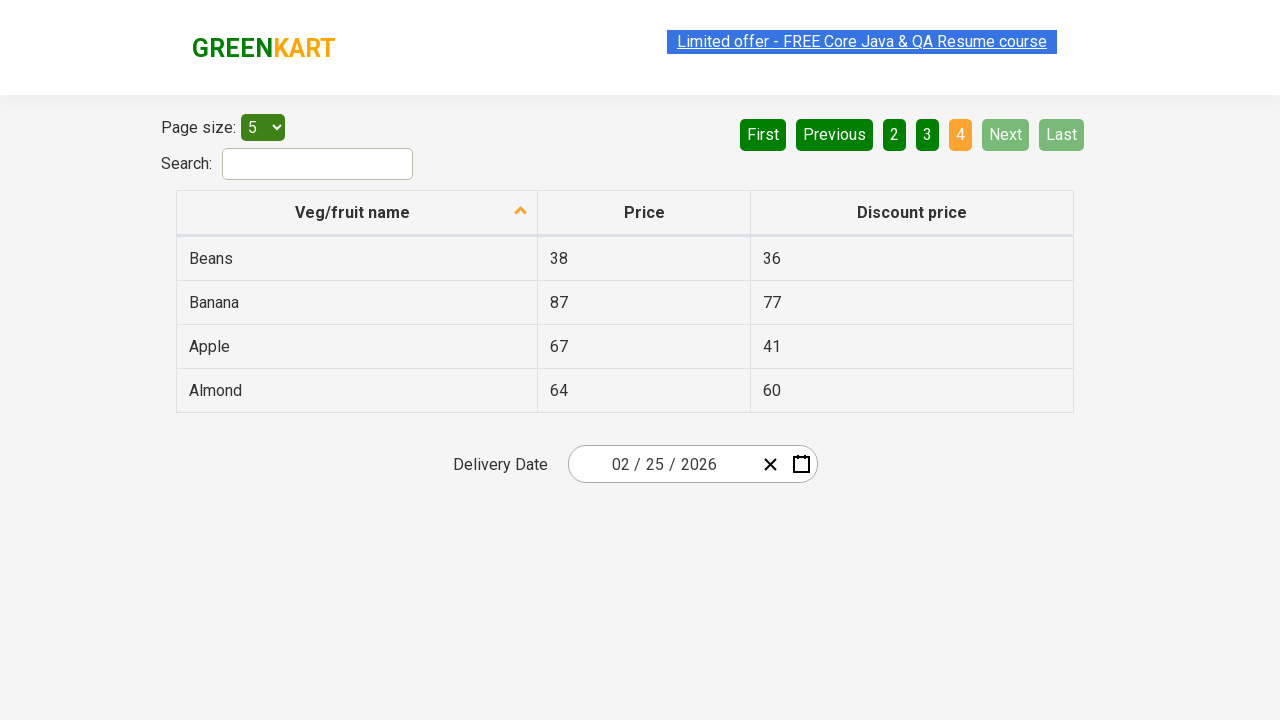

Read vegetable name 'Almond' from page 4 row 4
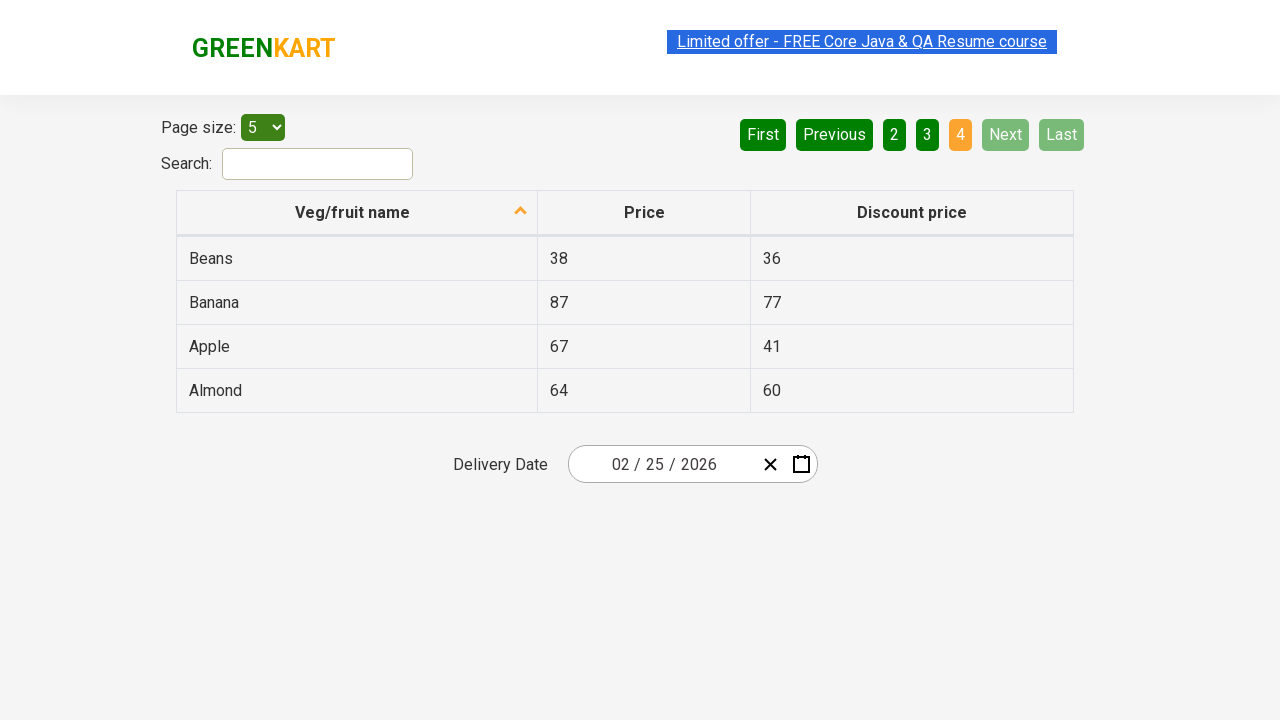

Read price '64' for vegetable from page 4 row 4
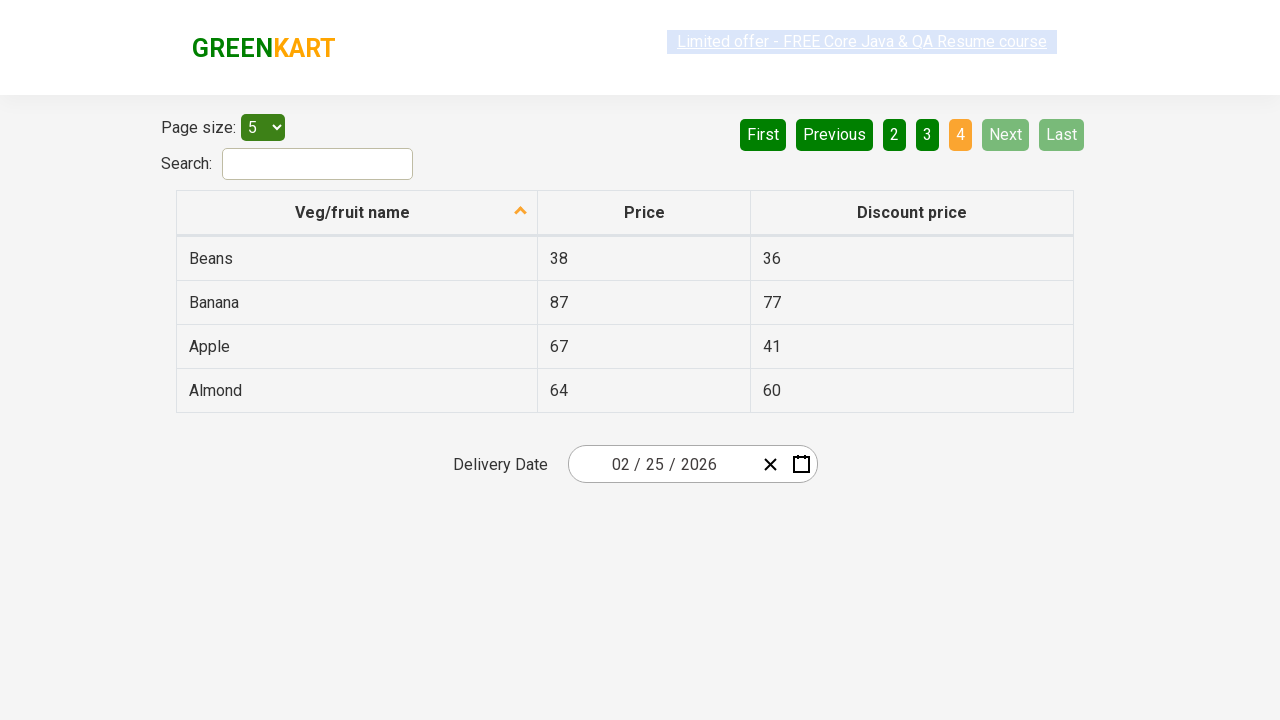

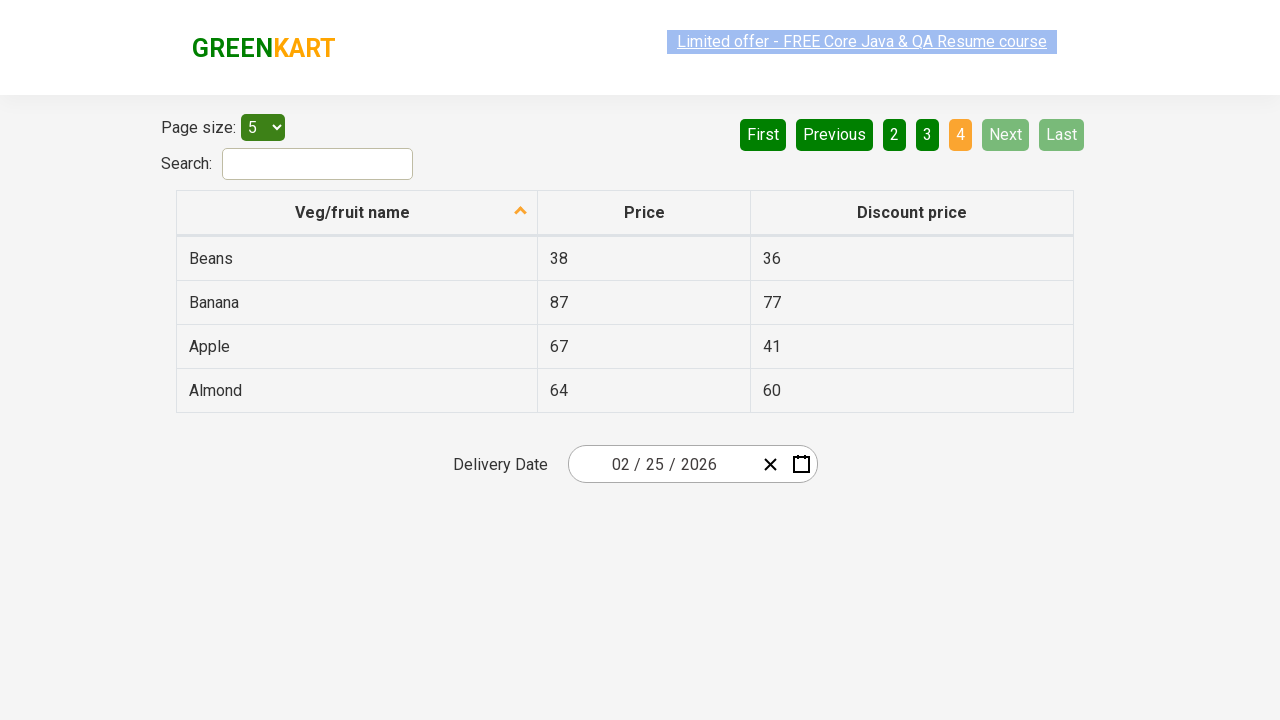